Tests a slow calculator web application by entering a delay value, performing a calculation (7+8), and verifying the result equals 15

Starting URL: https://bonigarcia.dev/selenium-webdriver-java/slow-calculator.html

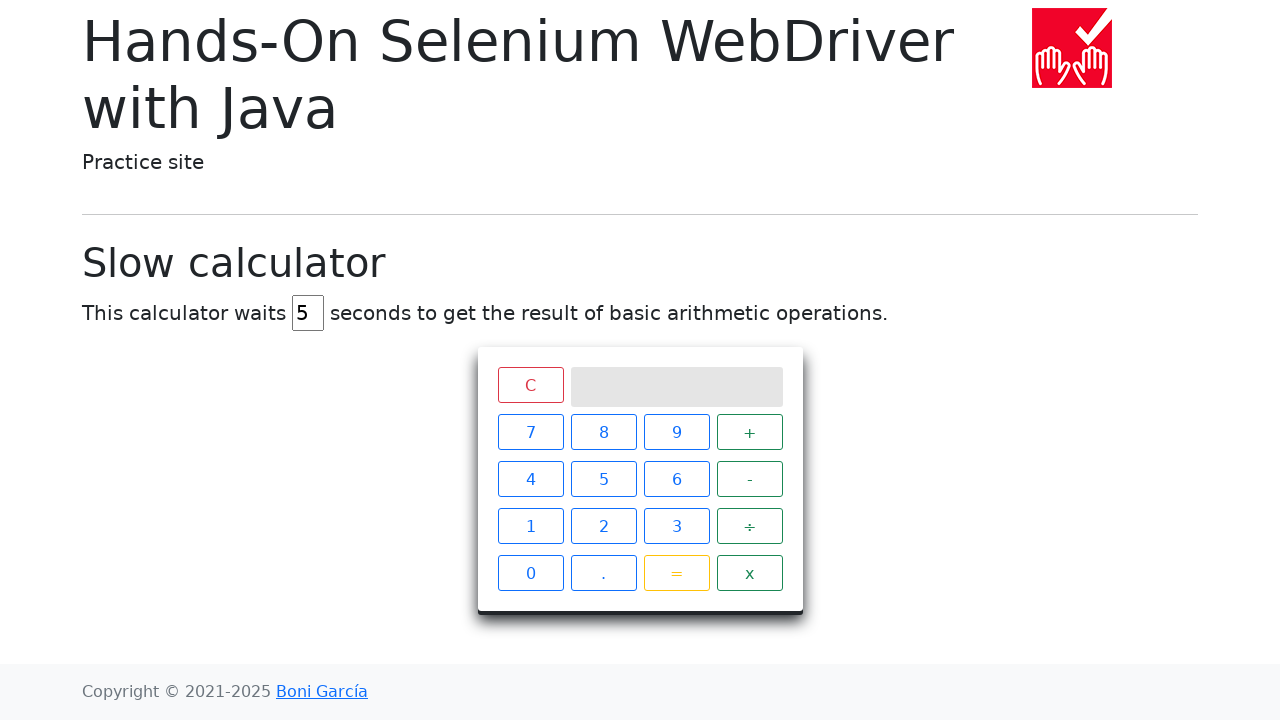

Cleared the delay input field on #delay
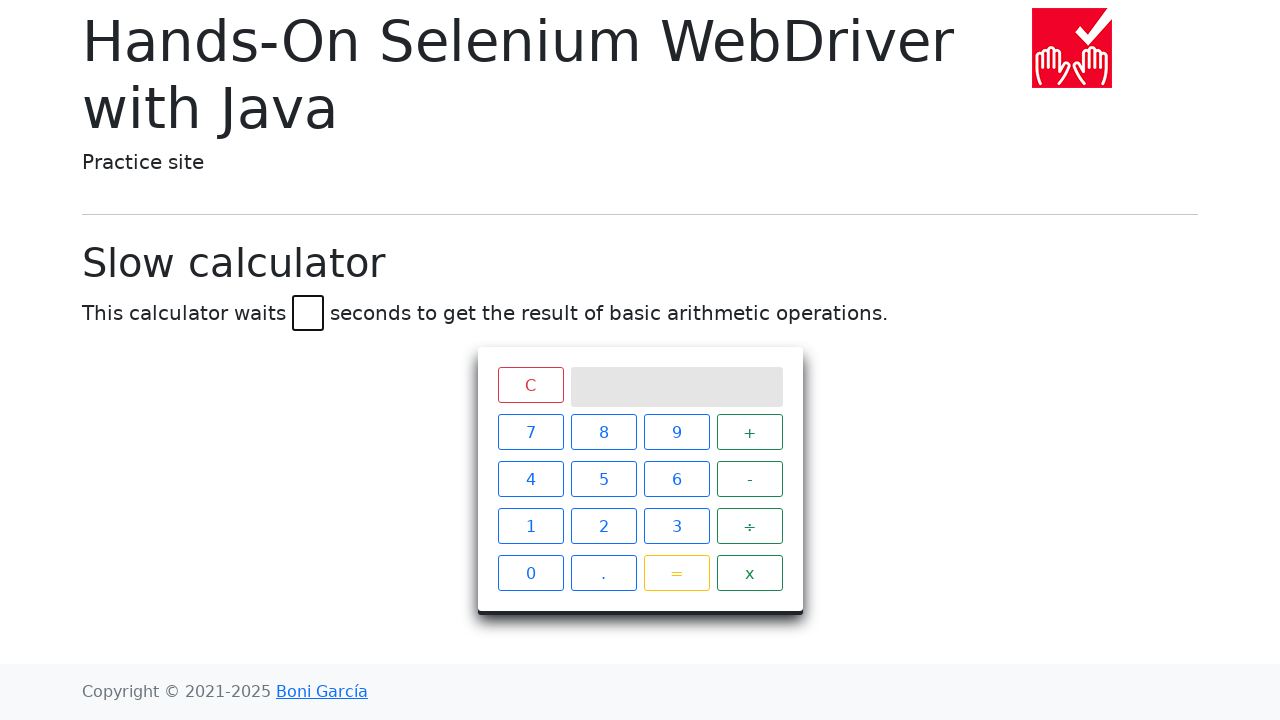

Filled delay field with 45 seconds on #delay
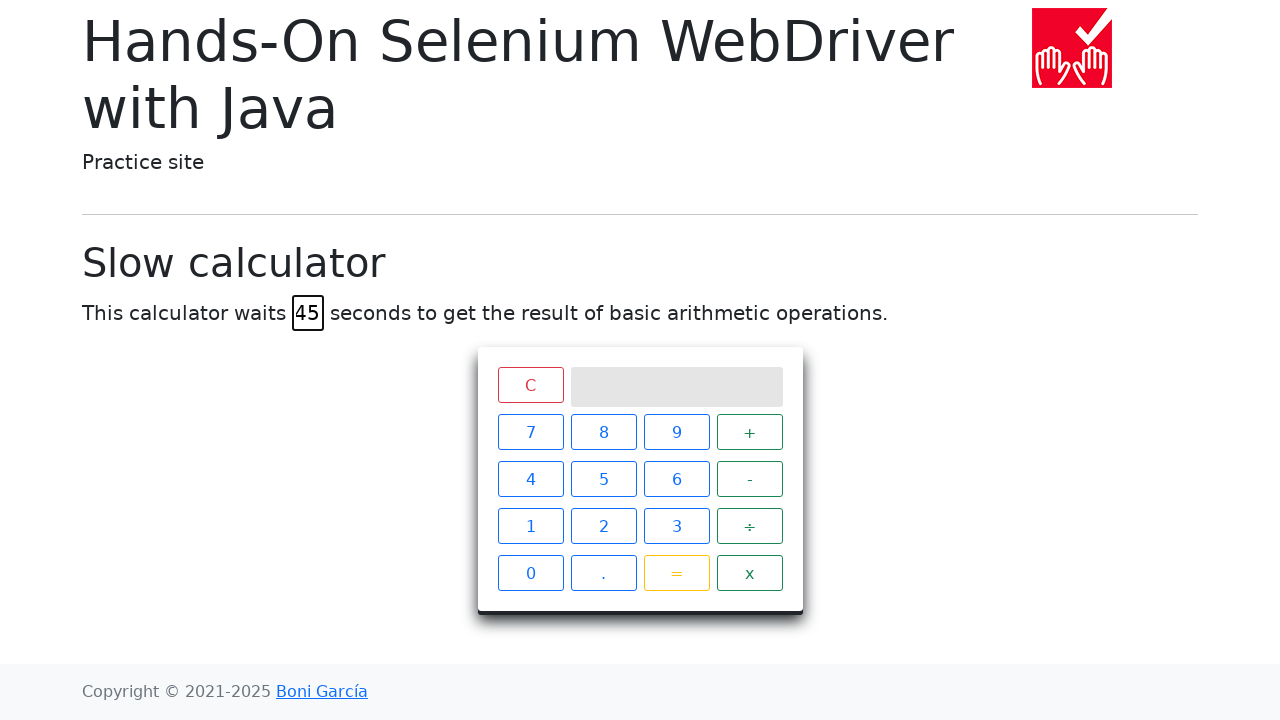

Clicked calculator button 7 at (530, 432) on xpath=//*[@id="calculator"]/div[2]/span[1]
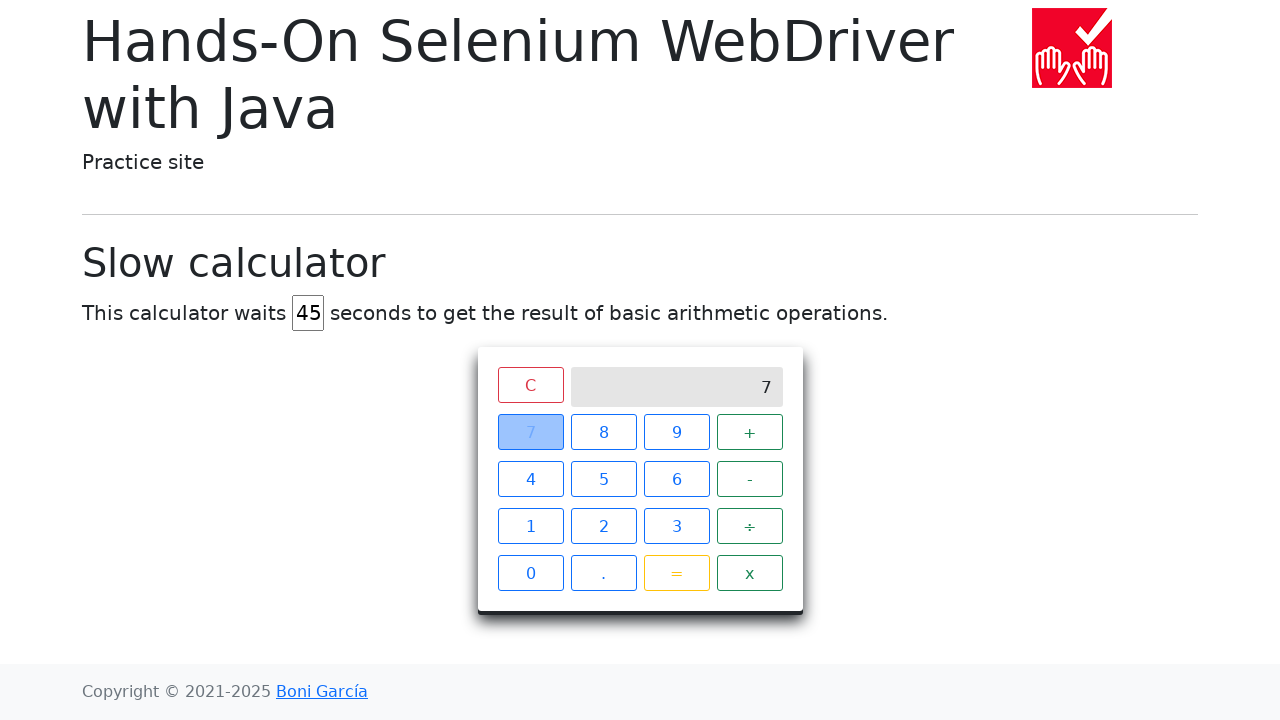

Clicked calculator button + at (750, 432) on xpath=//*[@id="calculator"]/div[2]/span[4]
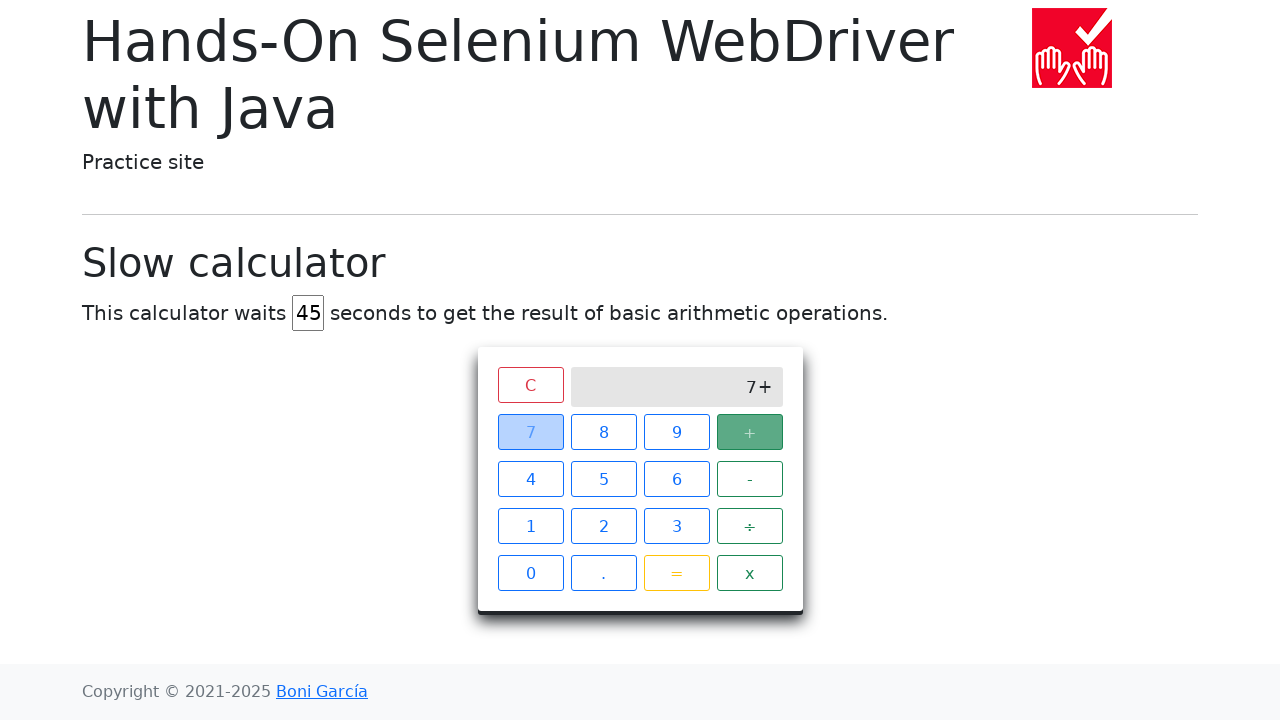

Clicked calculator button 8 at (604, 432) on xpath=//*[@id="calculator"]/div[2]/span[2]
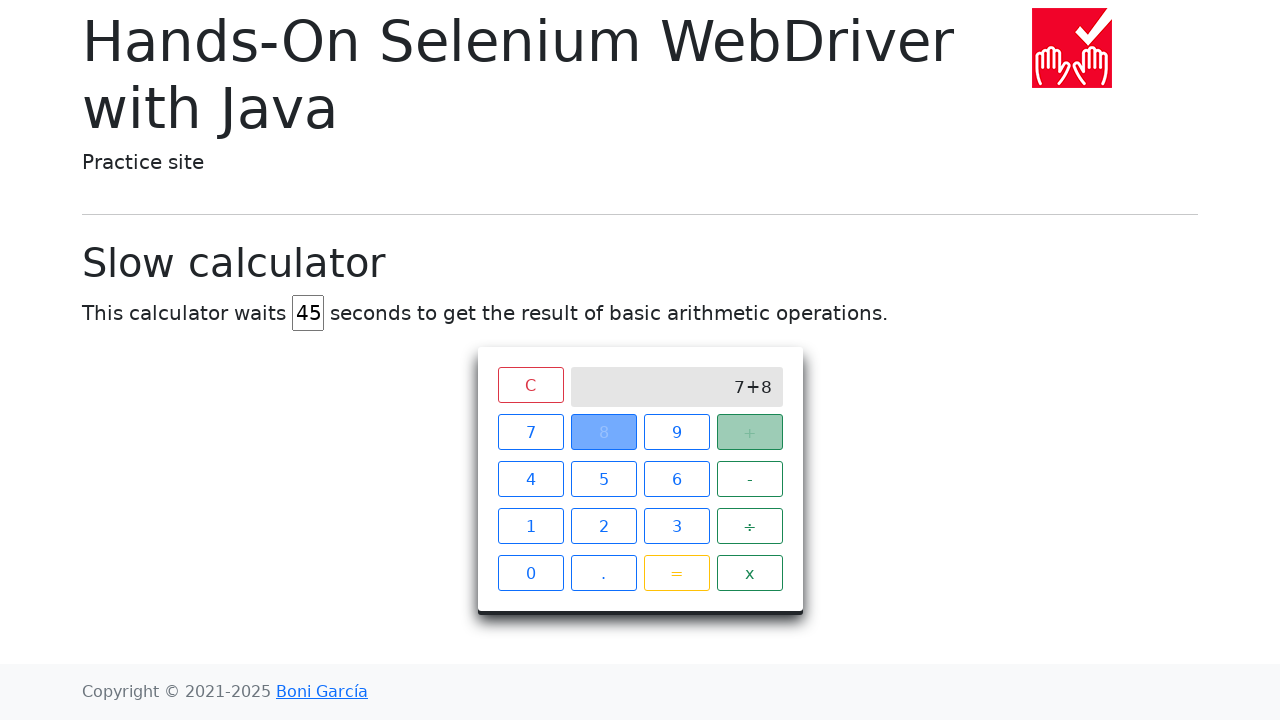

Clicked calculator button = to perform calculation at (676, 573) on xpath=//*[@id="calculator"]/div[2]/span[15]
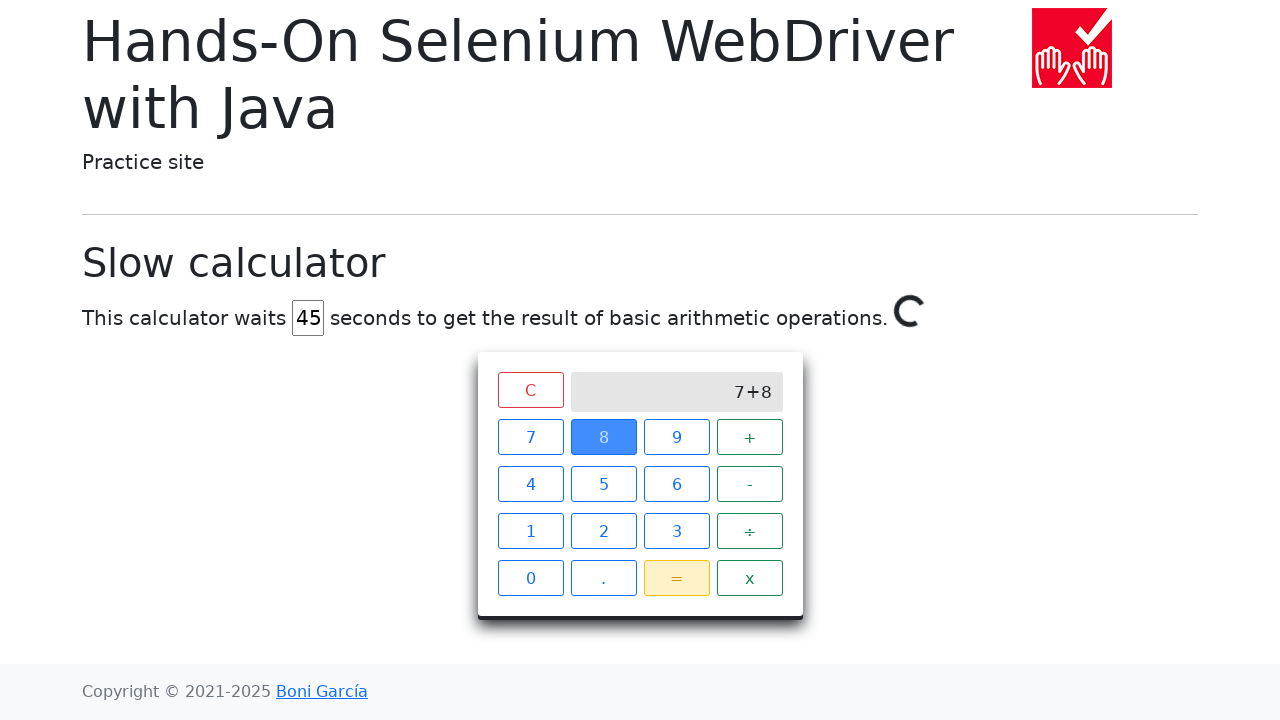

Waited for calculation to complete and result to equal 15
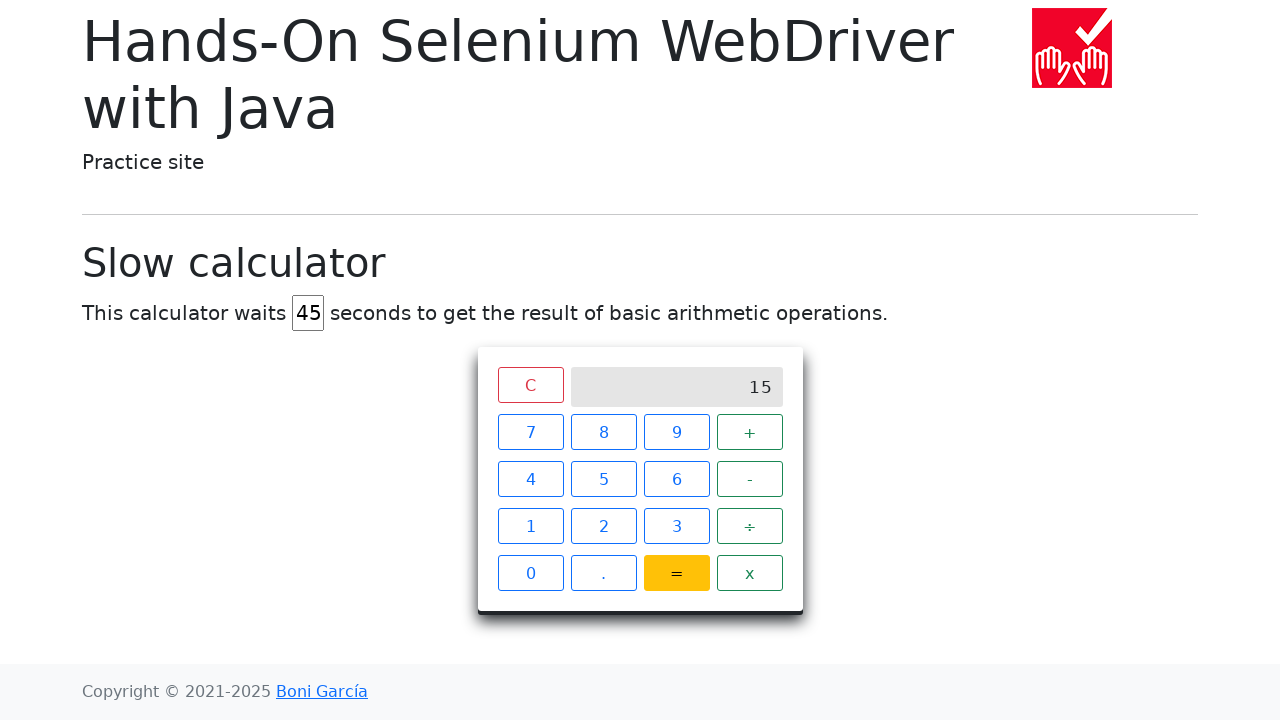

Located result element
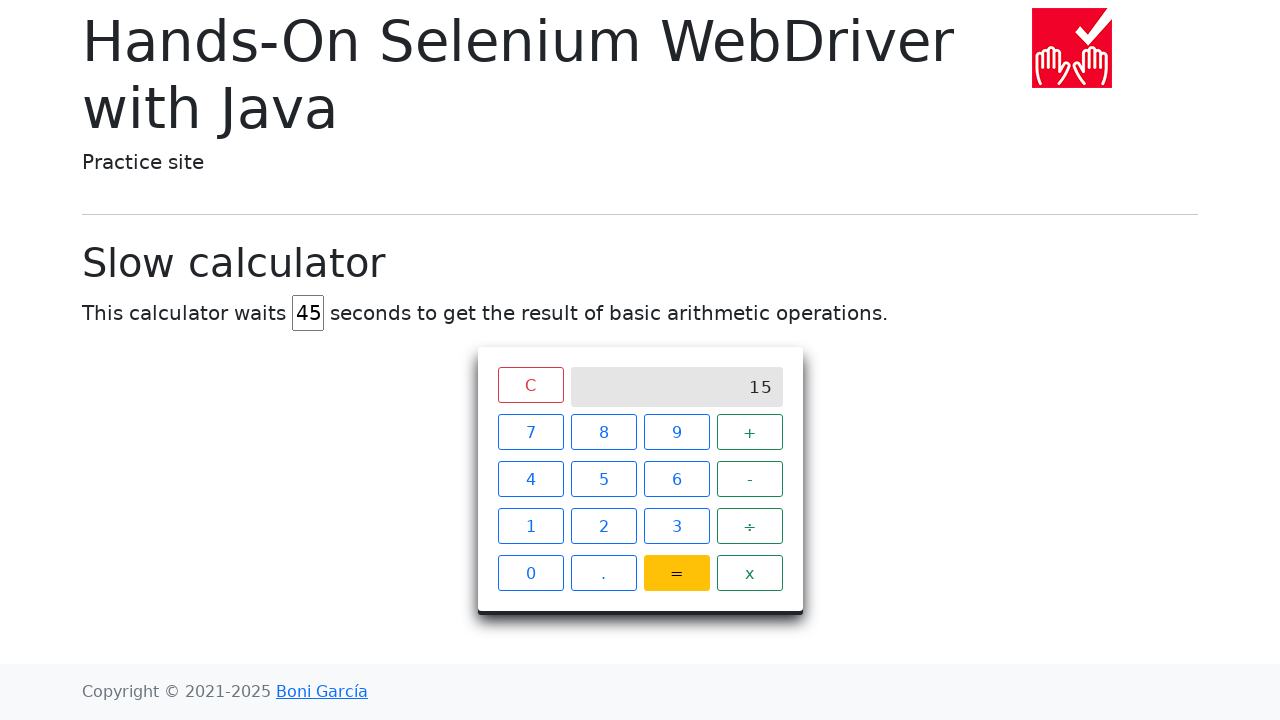

Verified that the calculation result equals 15
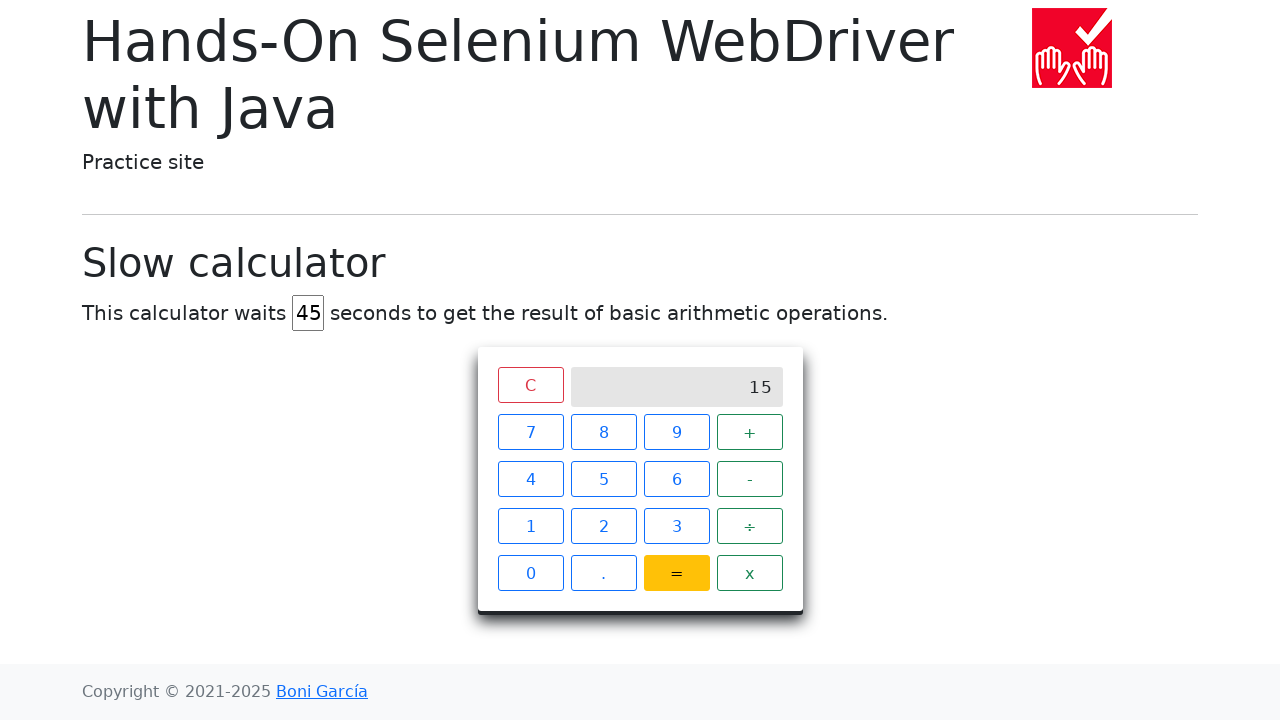

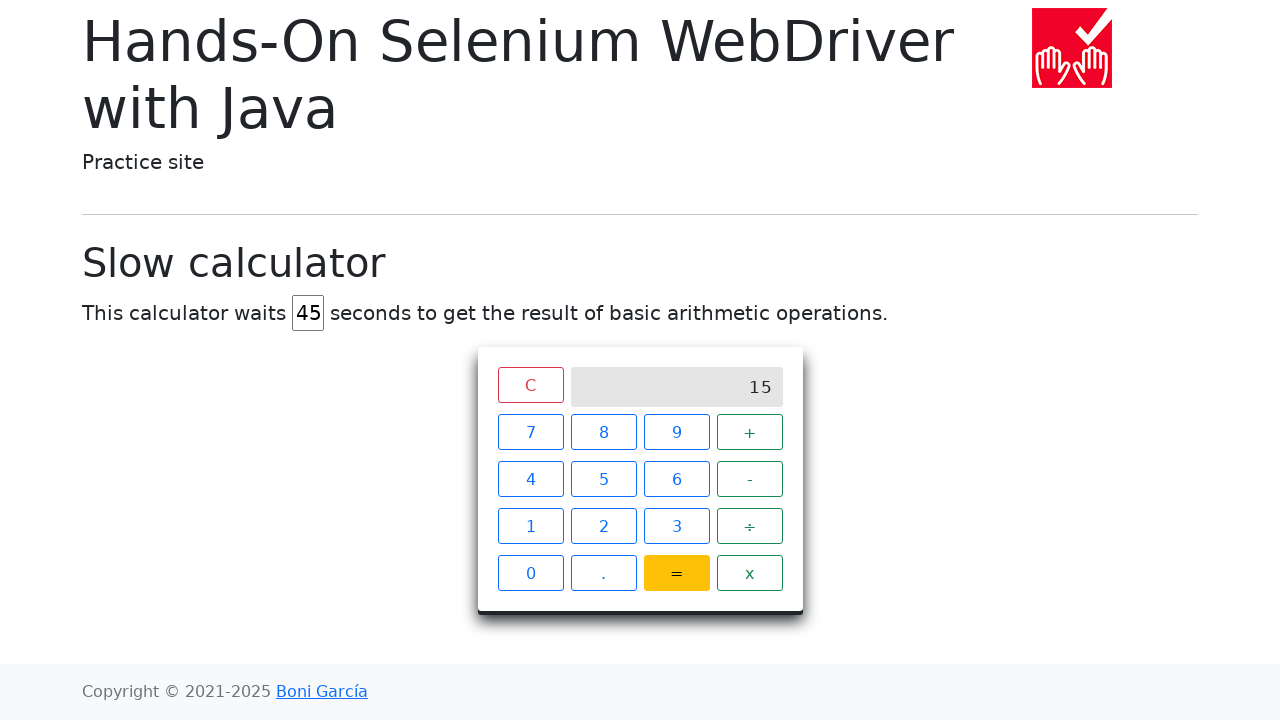